Tests dynamic control enabling functionality by clicking the Enable button and verifying the text box becomes enabled with a success message

Starting URL: https://the-internet.herokuapp.com/dynamic_controls

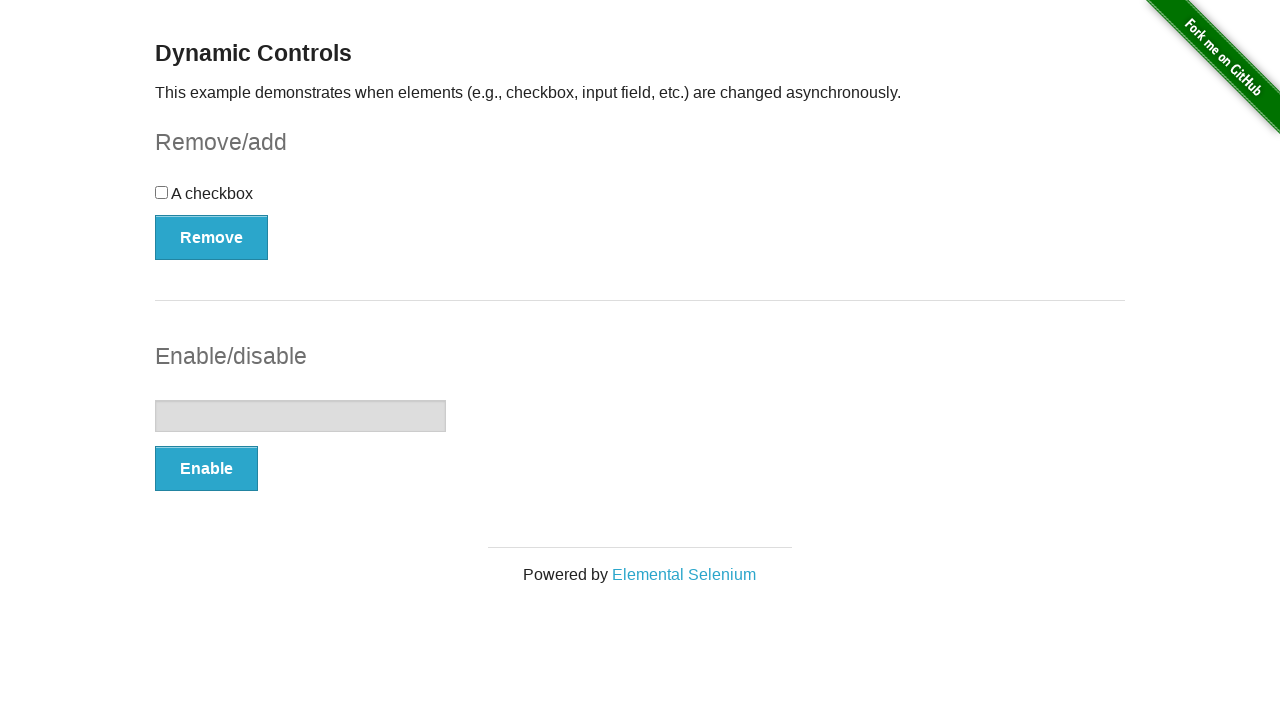

Clicked the Enable button to enable the text input at (206, 469) on button:has-text('Enable')
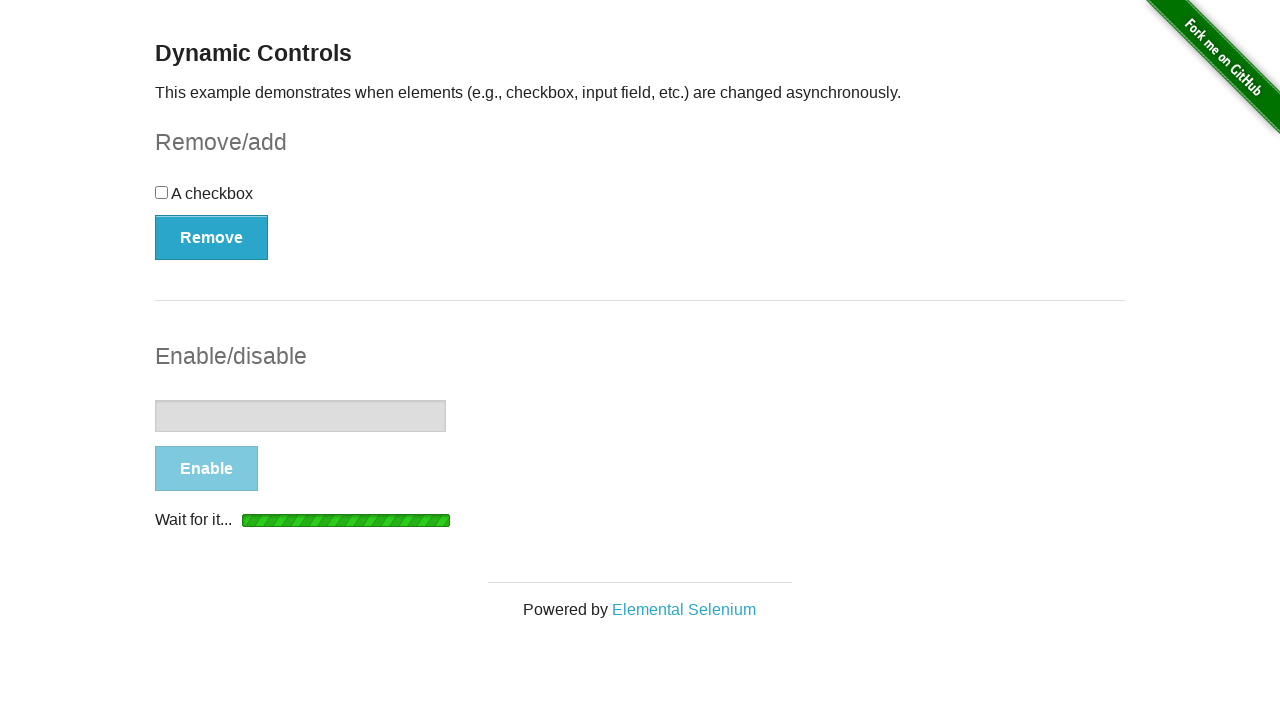

Success message 'It's enabled!' appeared
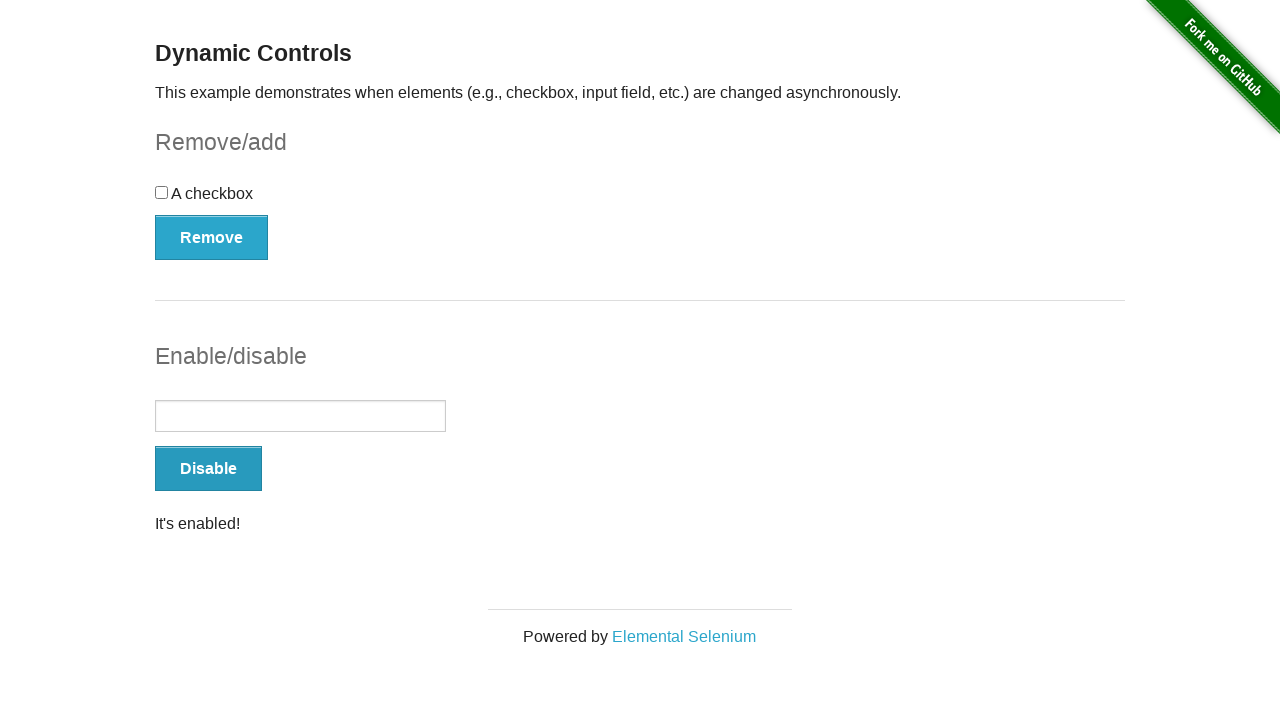

Located the text input element
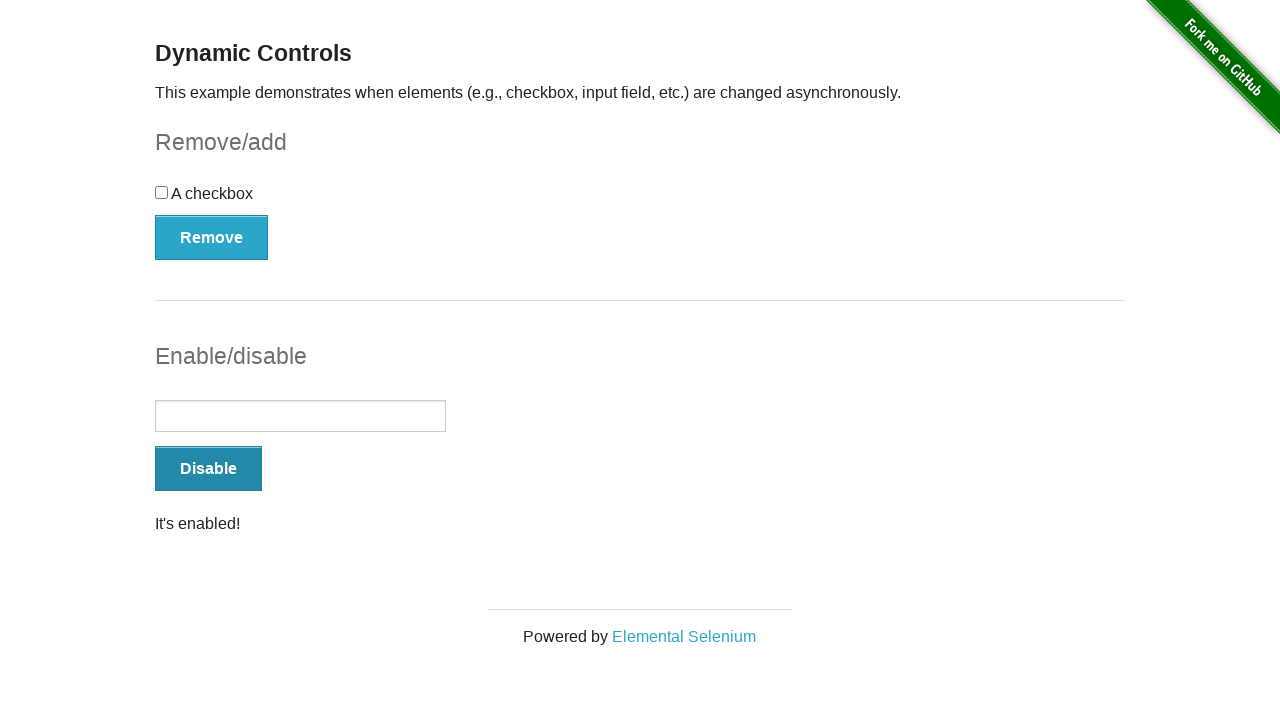

Verified that the text box is enabled
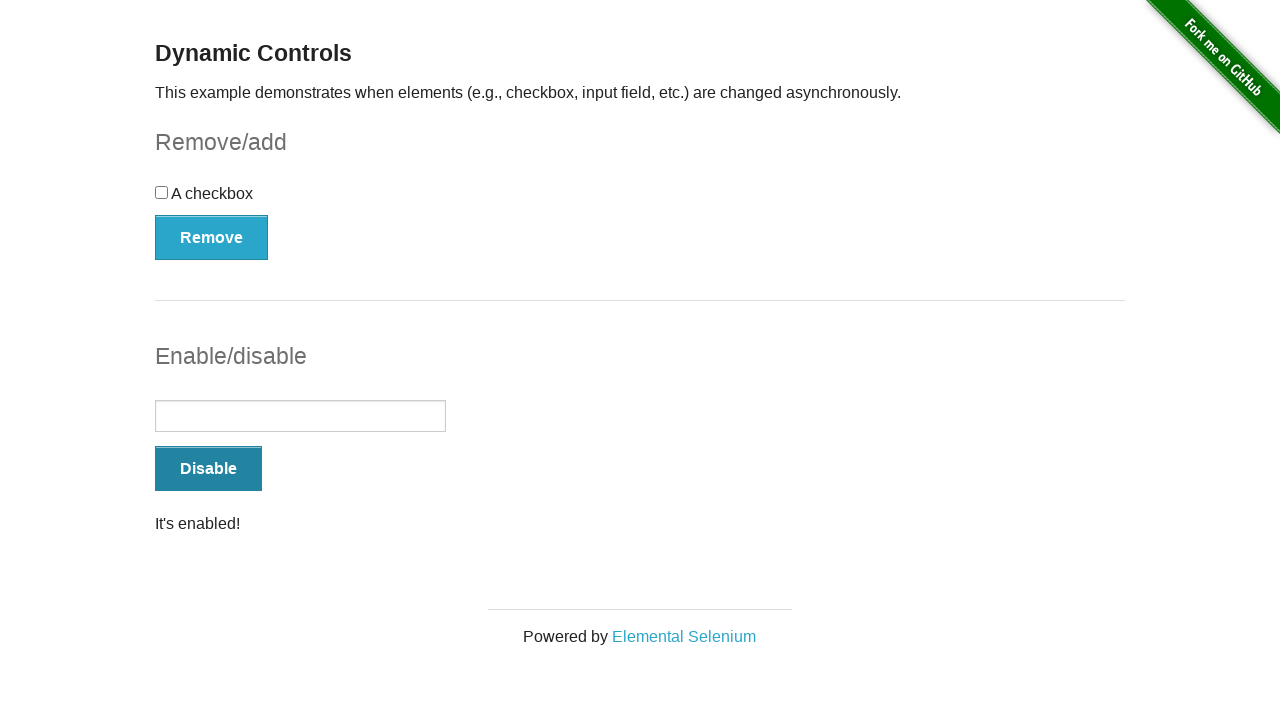

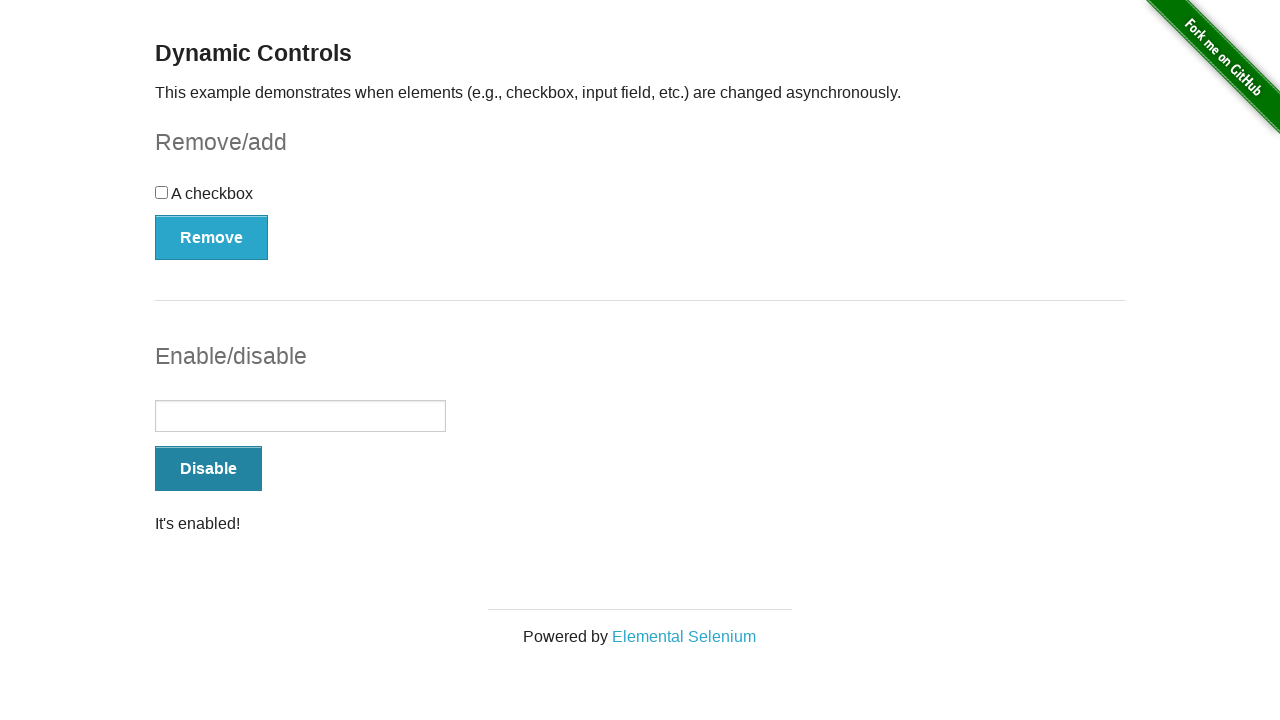